Navigates to Abstract Factory pattern from Factory Method page

Starting URL: https://refactoring.guru/design-patterns/factory-method

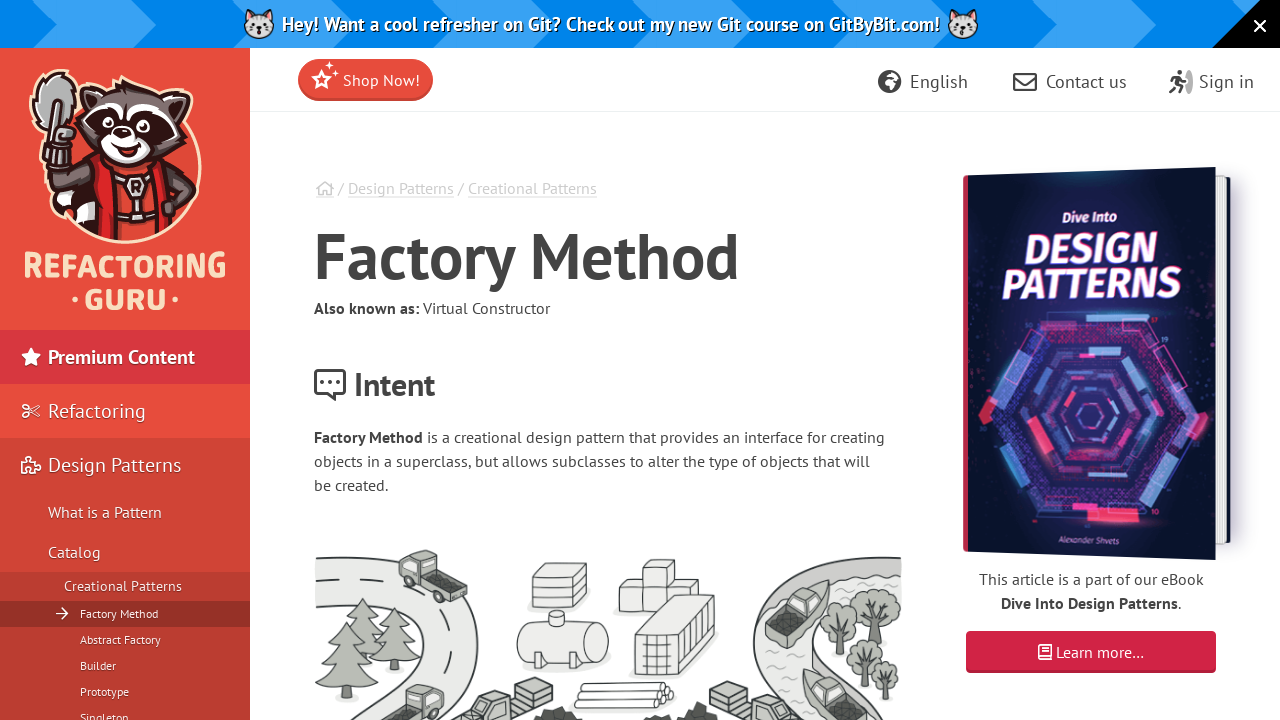

Clicked Abstract Factory pattern link at (822, 349) on text=Abstract Factory
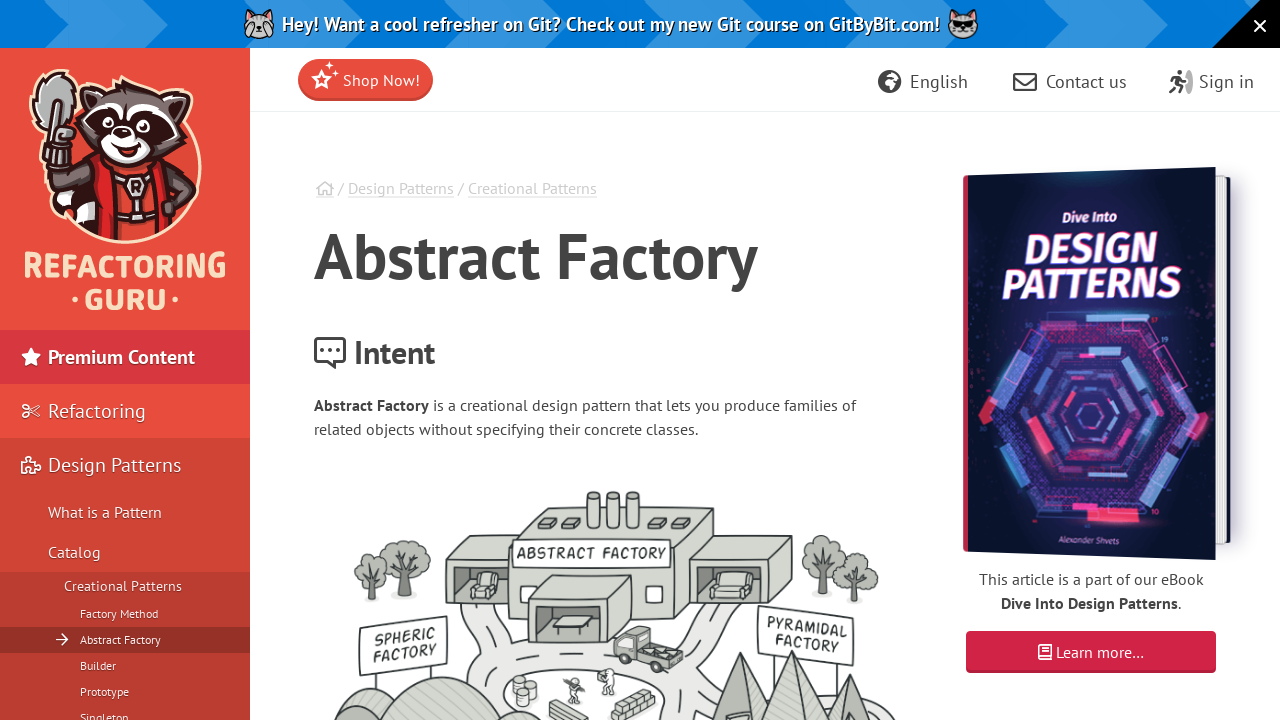

Verified page title contains 'Abstract Factory'
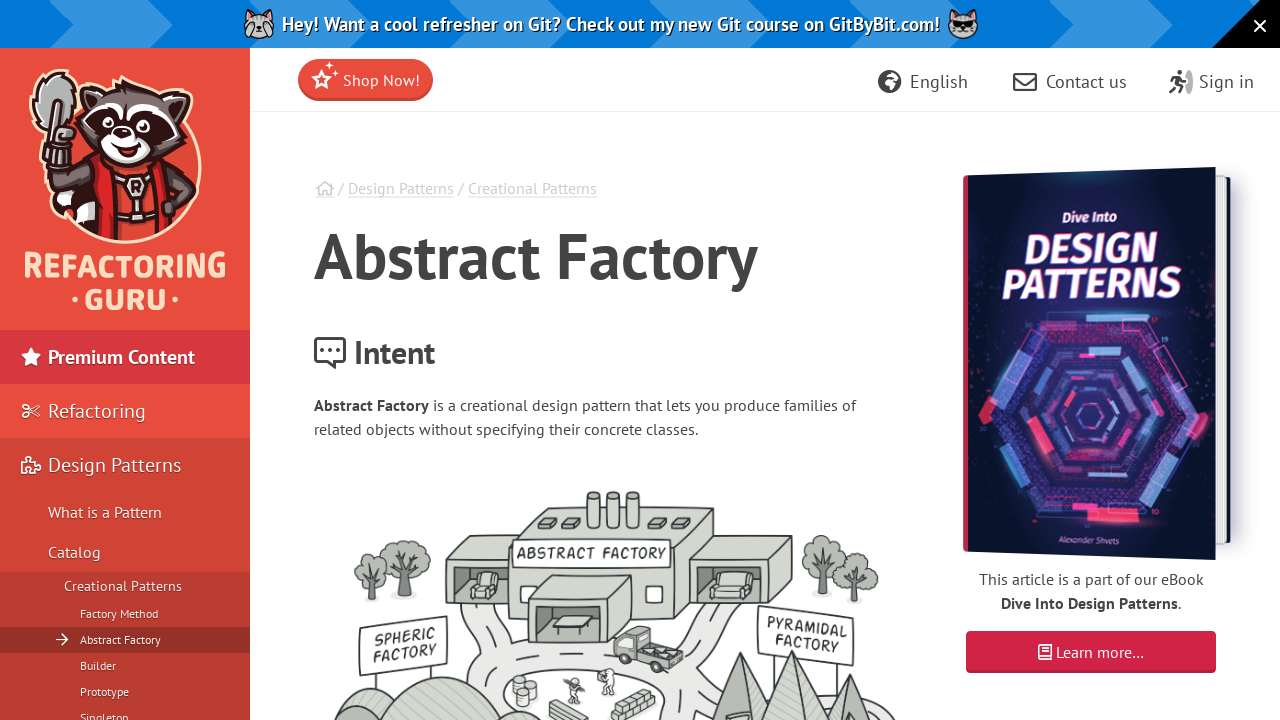

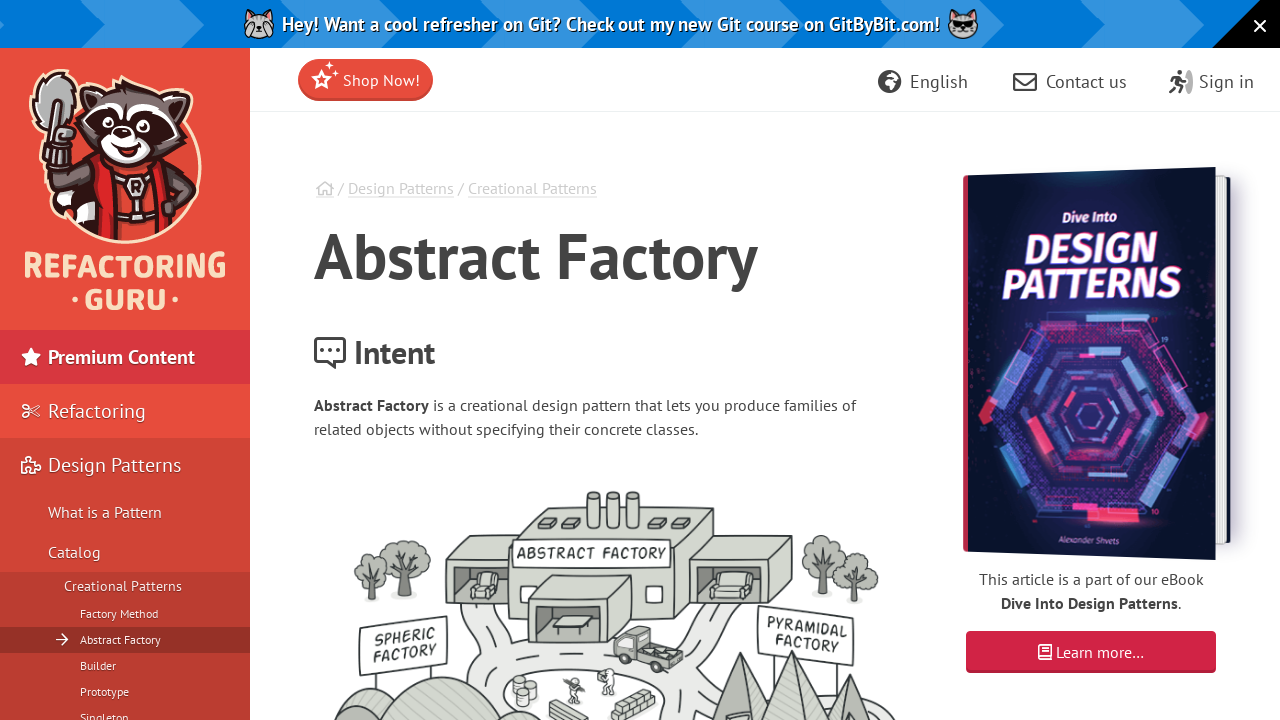